Tests opening multiple links in new tabs from a footer column and switching between the opened tabs to verify they load correctly

Starting URL: http://qaclickacademy.com/practice.php

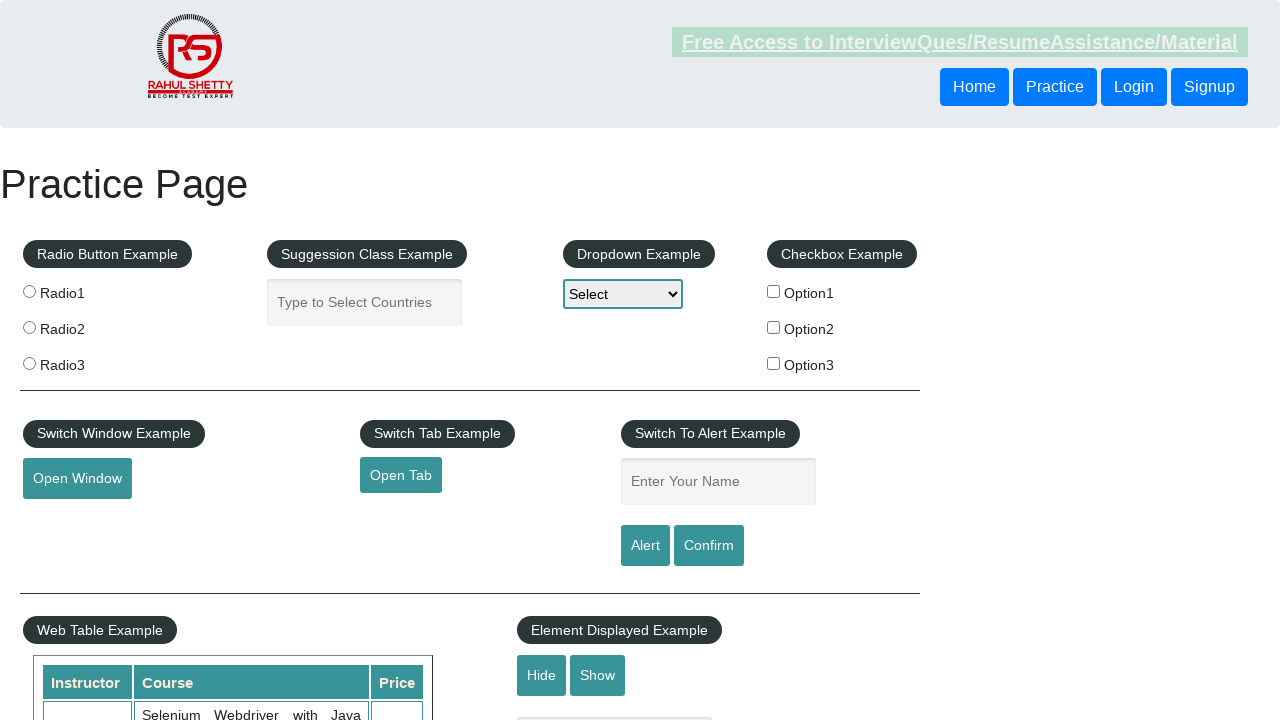

Footer section loaded
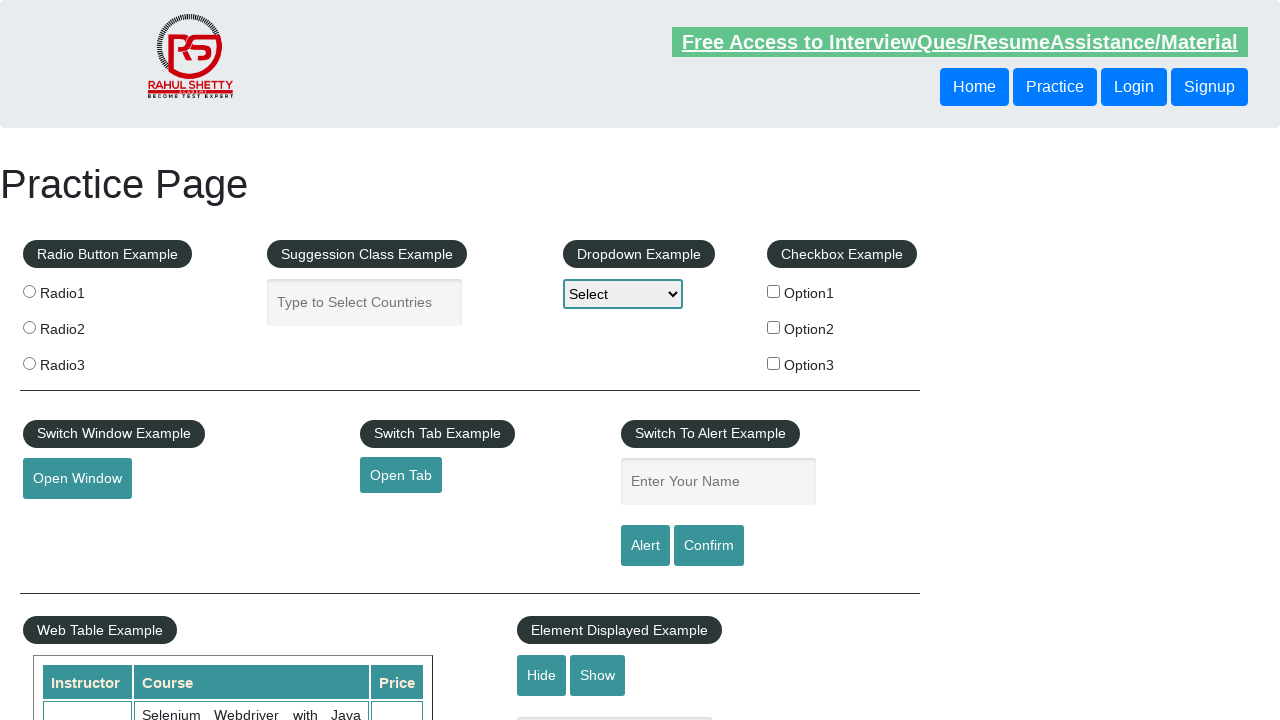

Located footer column links
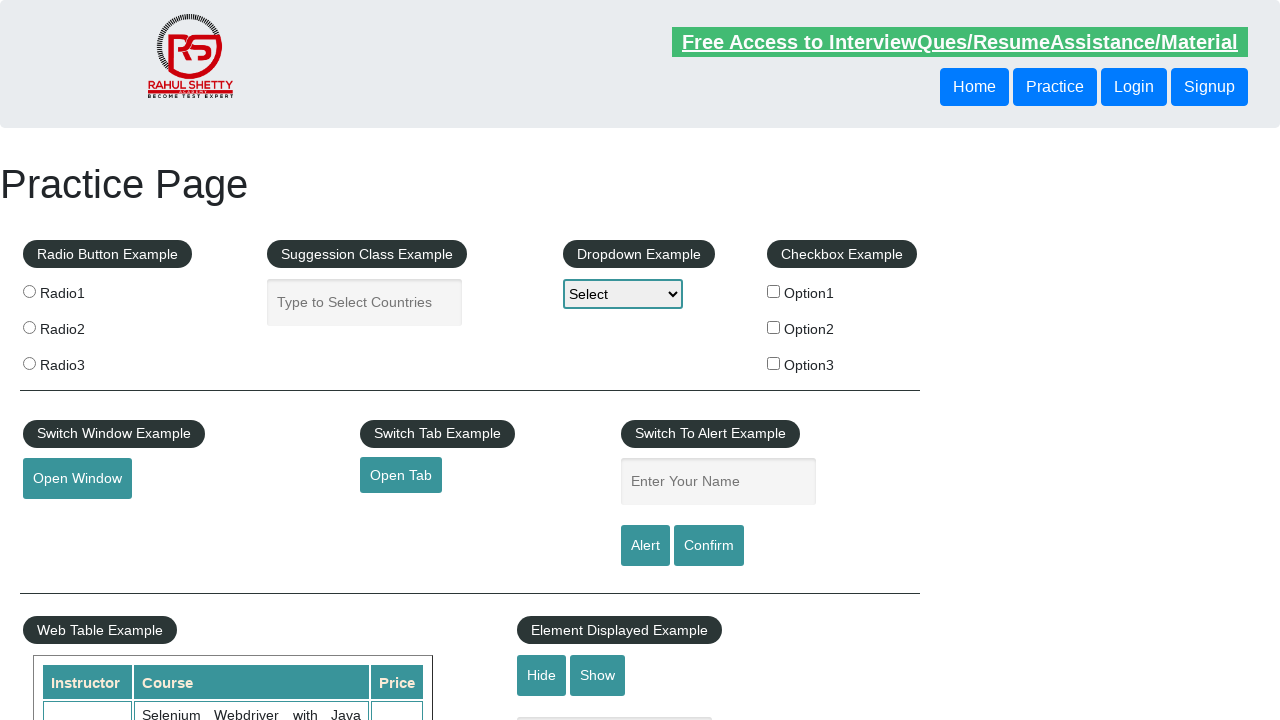

Found 5 links in footer column
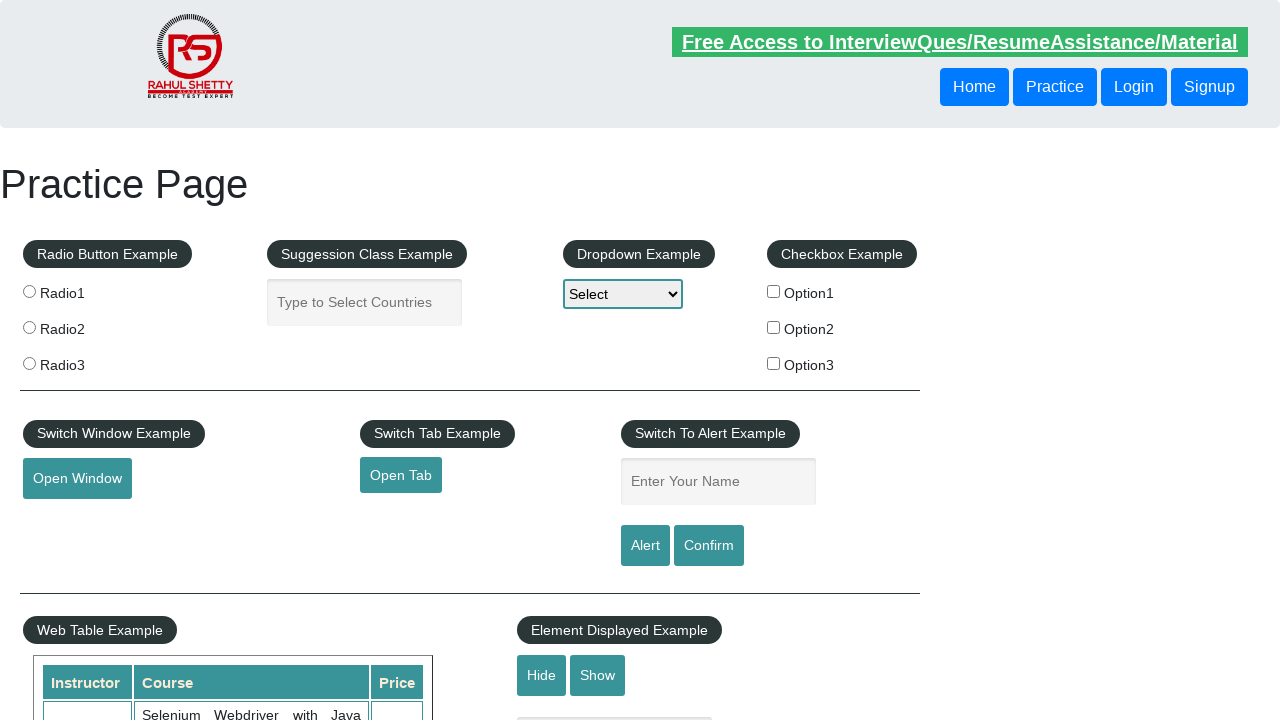

Opened link 1 in new tab using Ctrl+Click at (68, 520) on xpath=//div[@id='gf-BIG']//table/tbody/tr/td[1]/ul//a >> nth=1
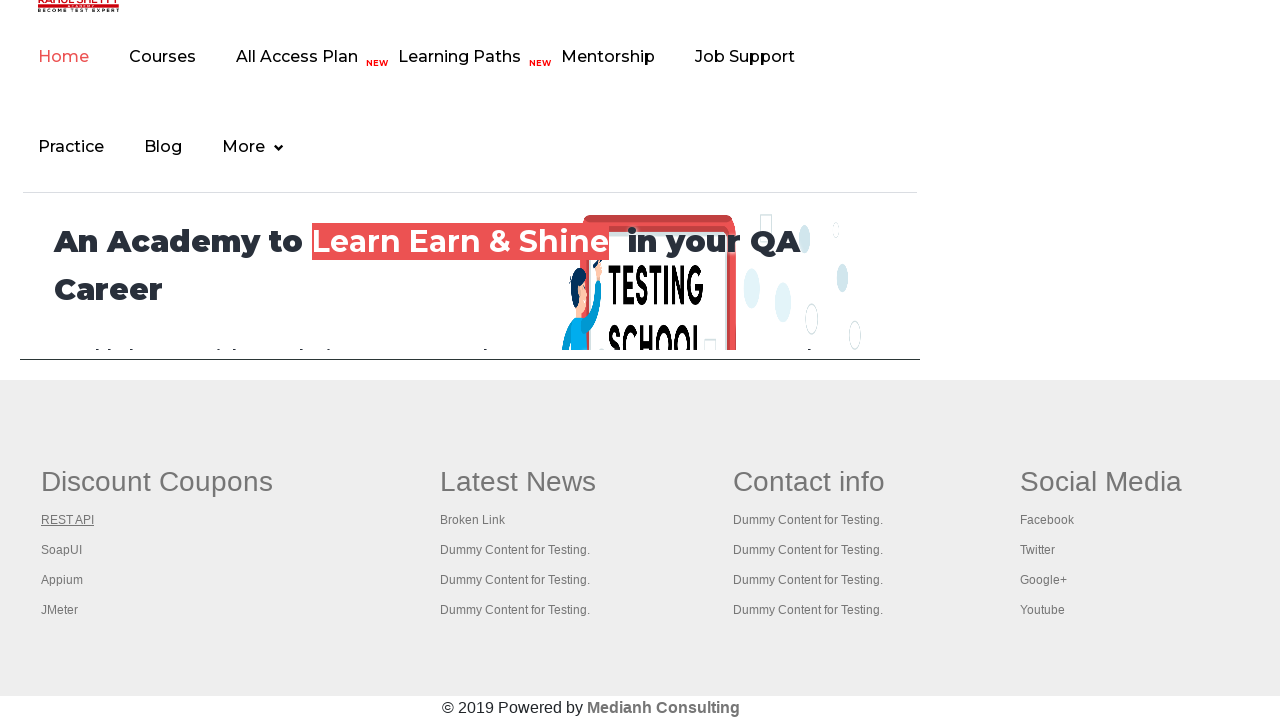

Waited 2 seconds for link 1 to load
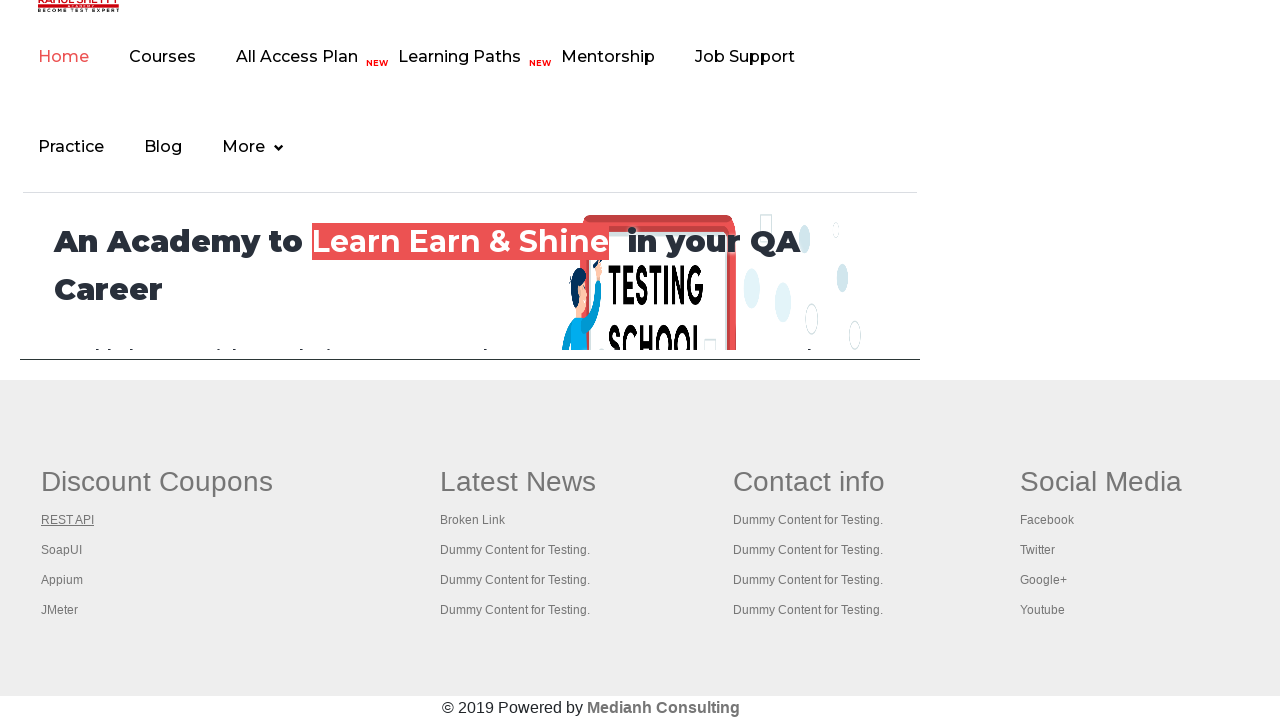

Opened link 2 in new tab using Ctrl+Click at (62, 550) on xpath=//div[@id='gf-BIG']//table/tbody/tr/td[1]/ul//a >> nth=2
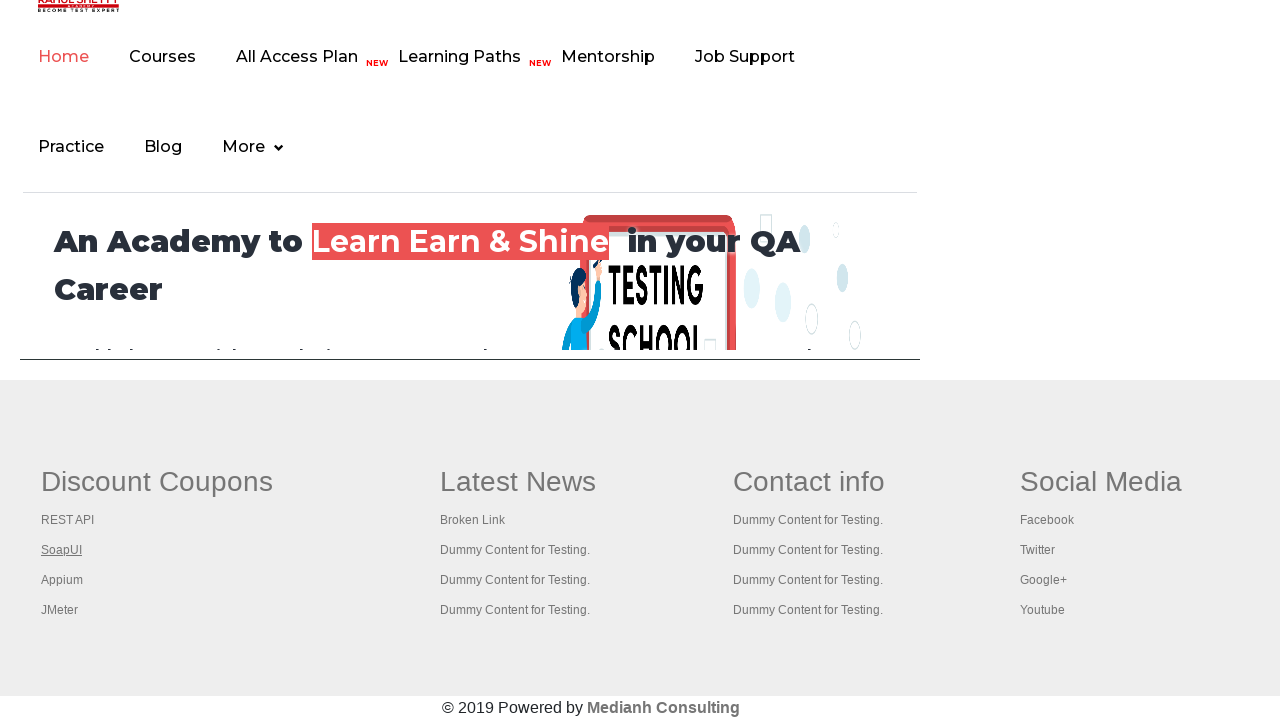

Waited 2 seconds for link 2 to load
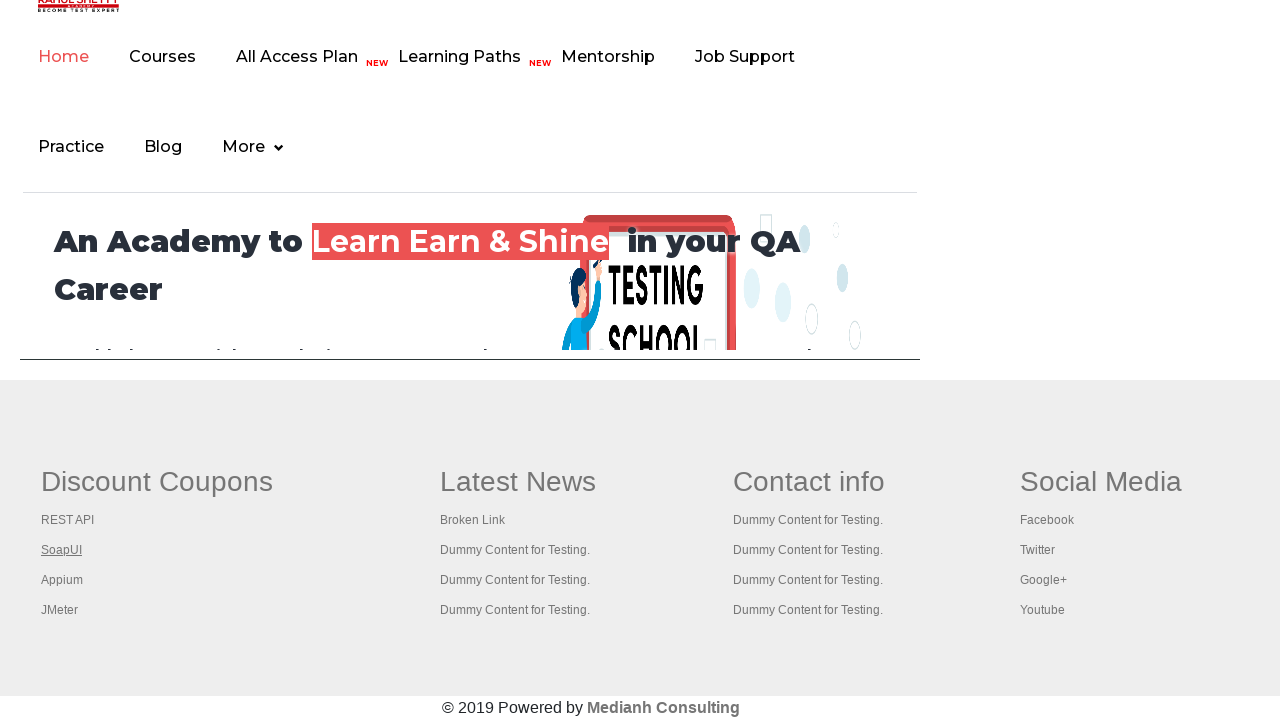

Opened link 3 in new tab using Ctrl+Click at (62, 580) on xpath=//div[@id='gf-BIG']//table/tbody/tr/td[1]/ul//a >> nth=3
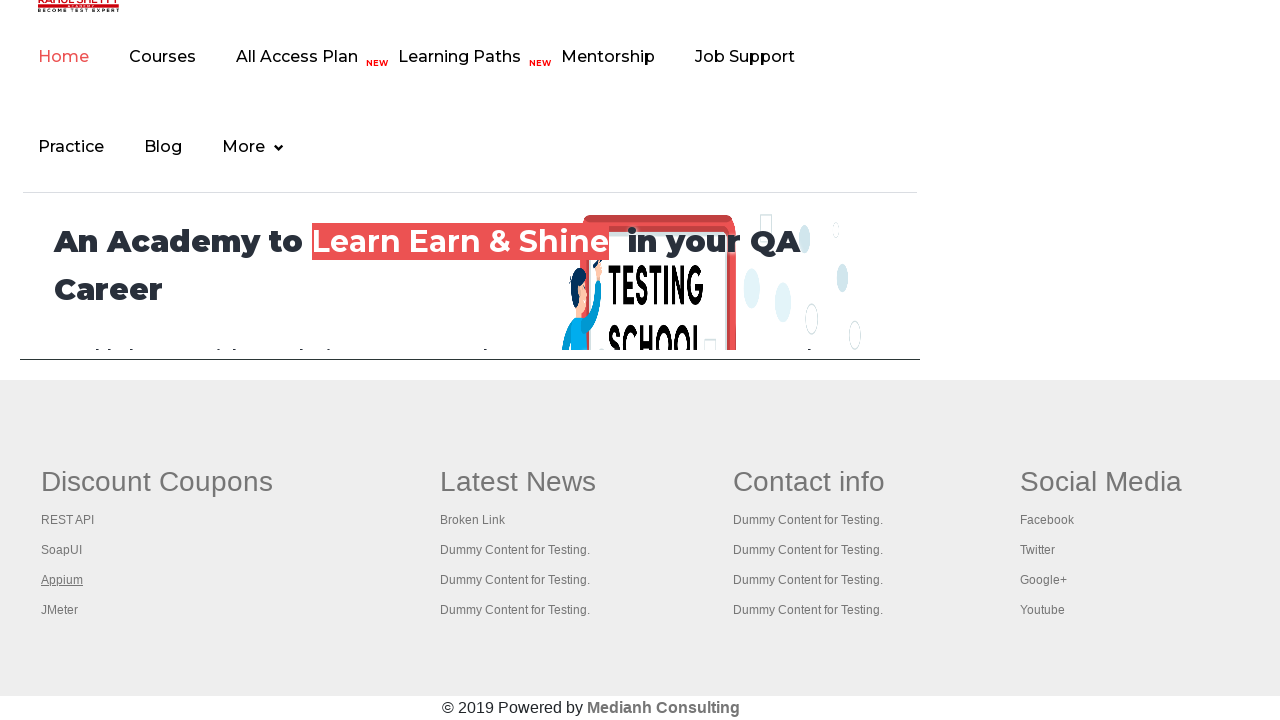

Waited 2 seconds for link 3 to load
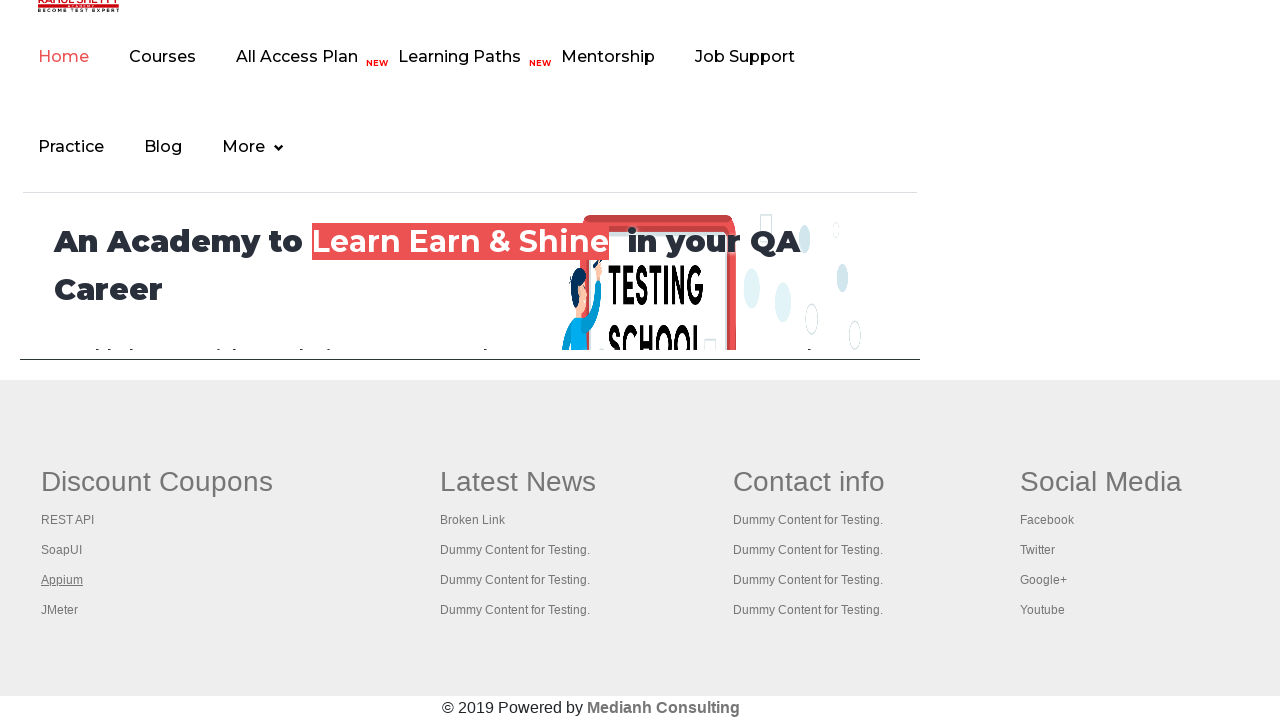

Opened link 4 in new tab using Ctrl+Click at (60, 610) on xpath=//div[@id='gf-BIG']//table/tbody/tr/td[1]/ul//a >> nth=4
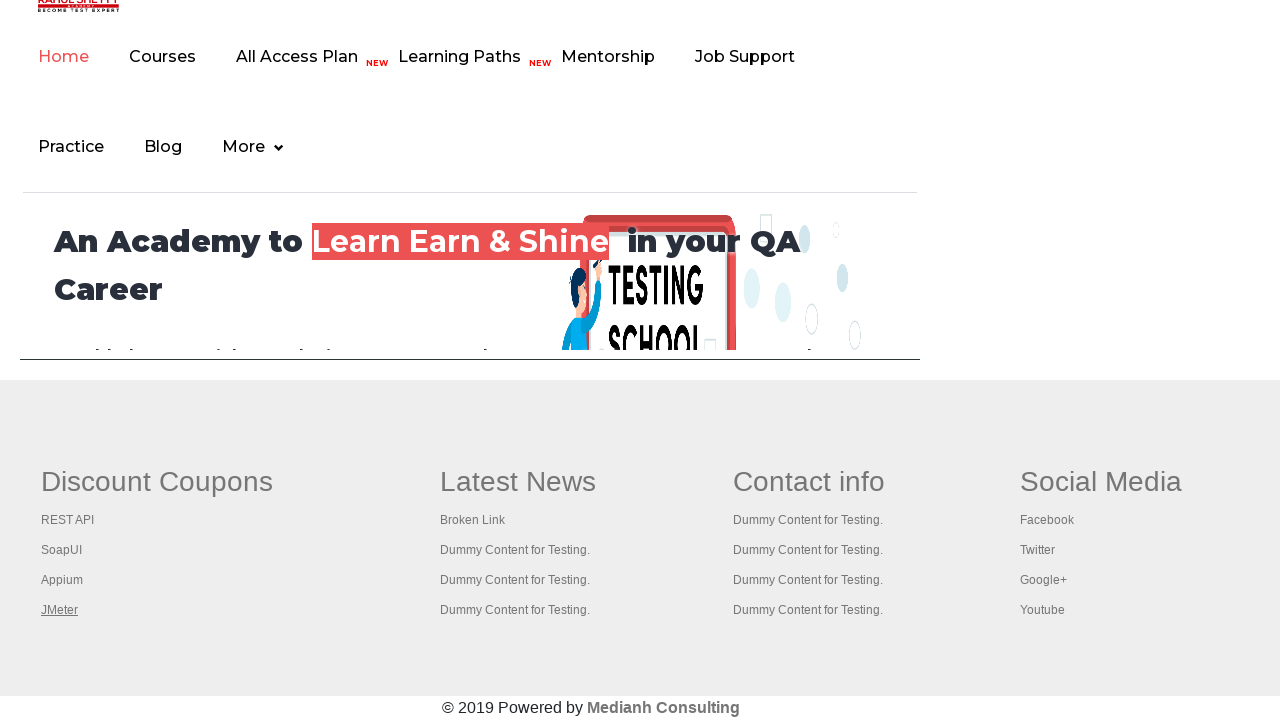

Waited 2 seconds for link 4 to load
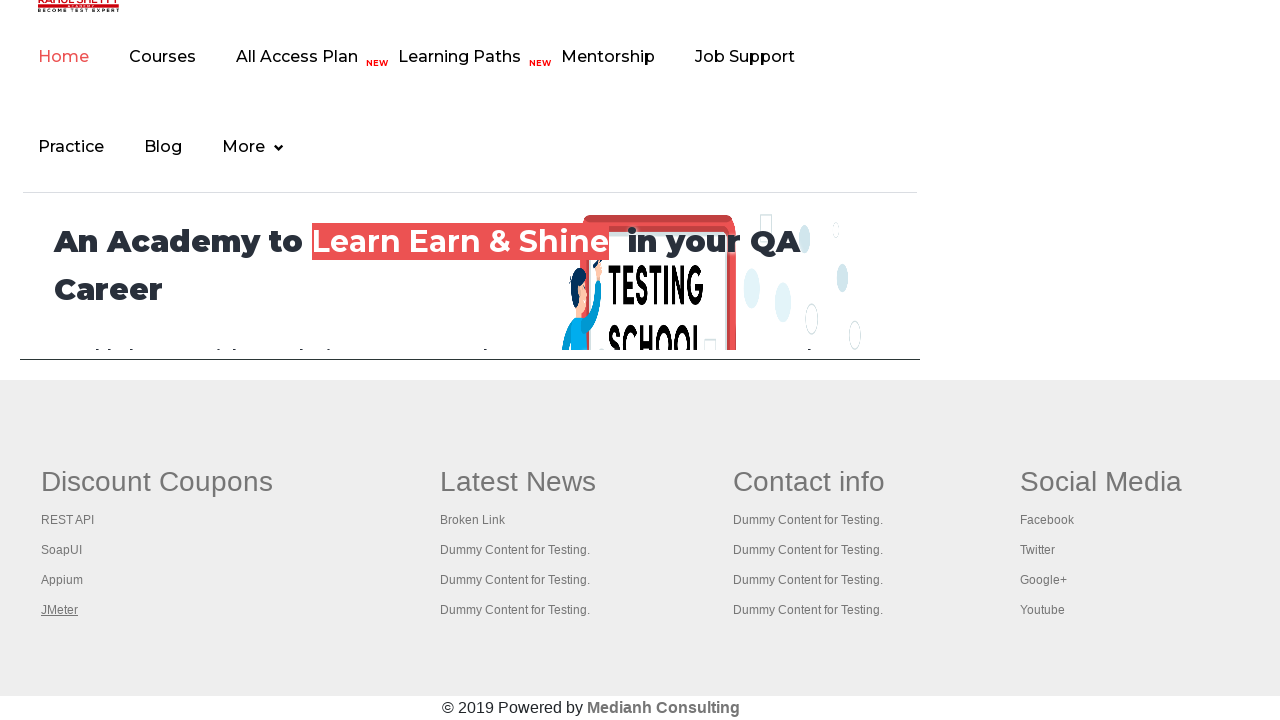

Retrieved all open pages/tabs: 5 total
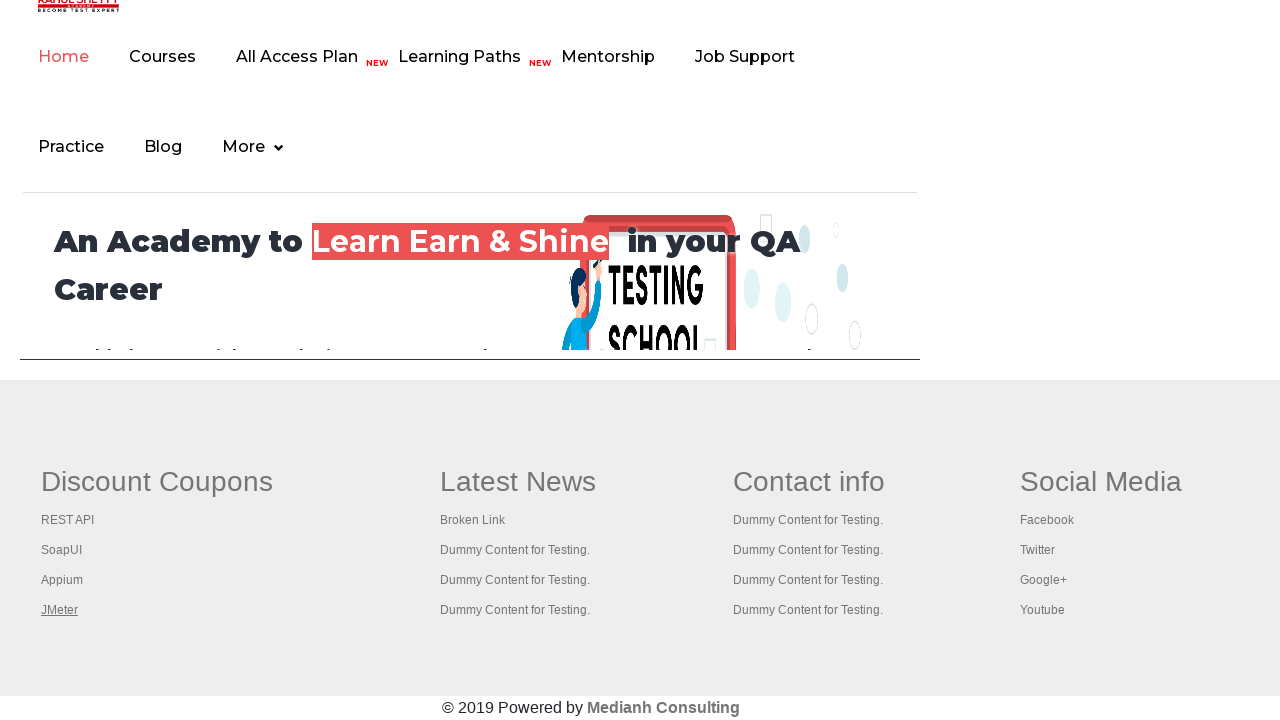

Switched to a new tab
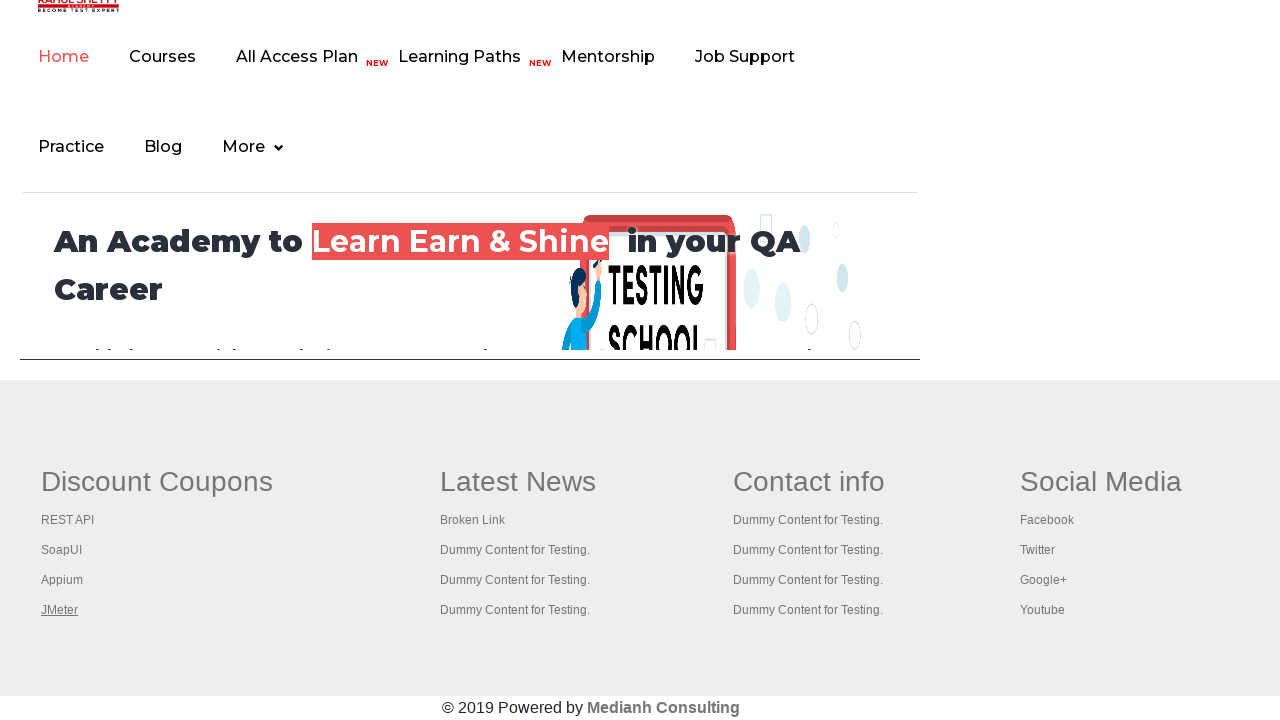

Page in current tab reached 'domcontentloaded' state
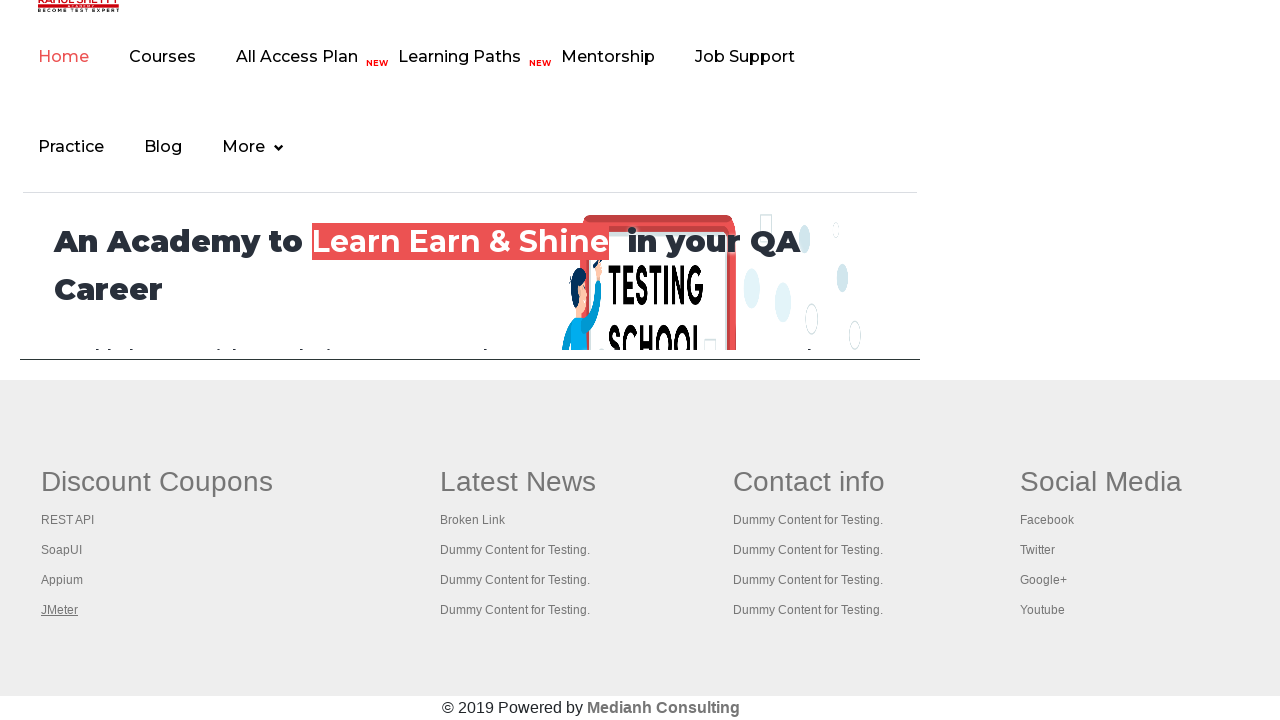

Switched to a new tab
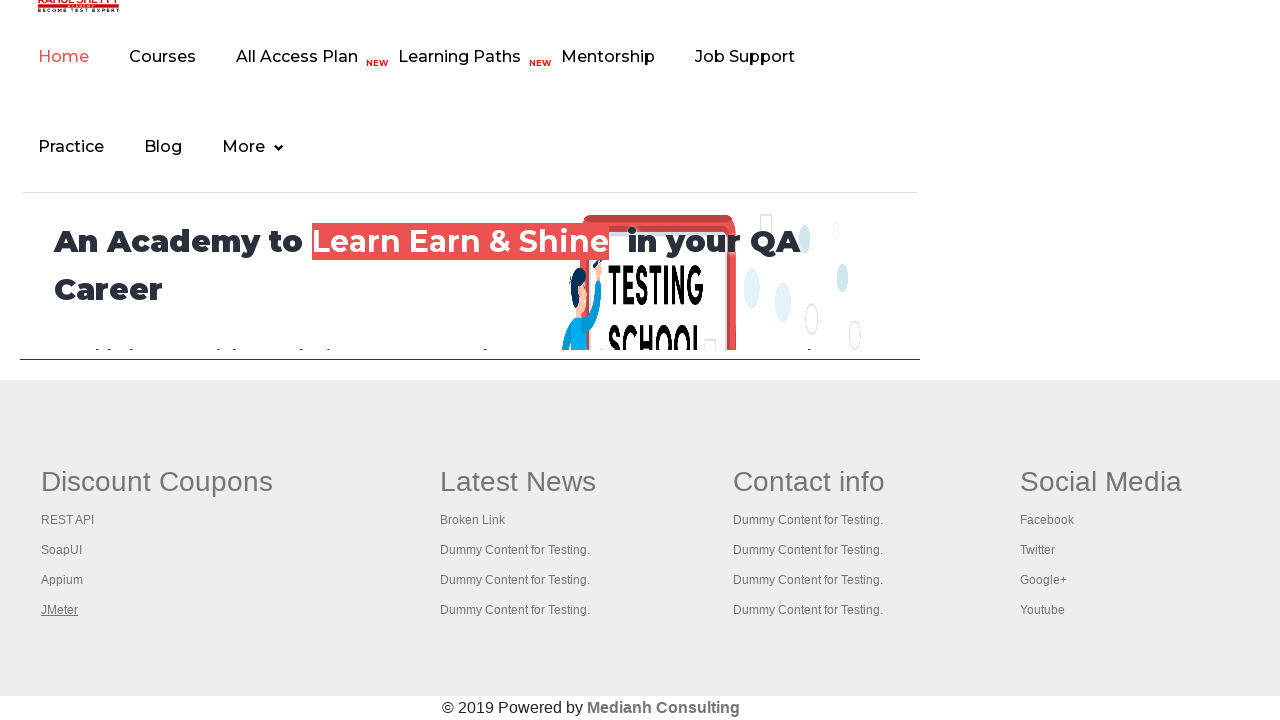

Page in current tab reached 'domcontentloaded' state
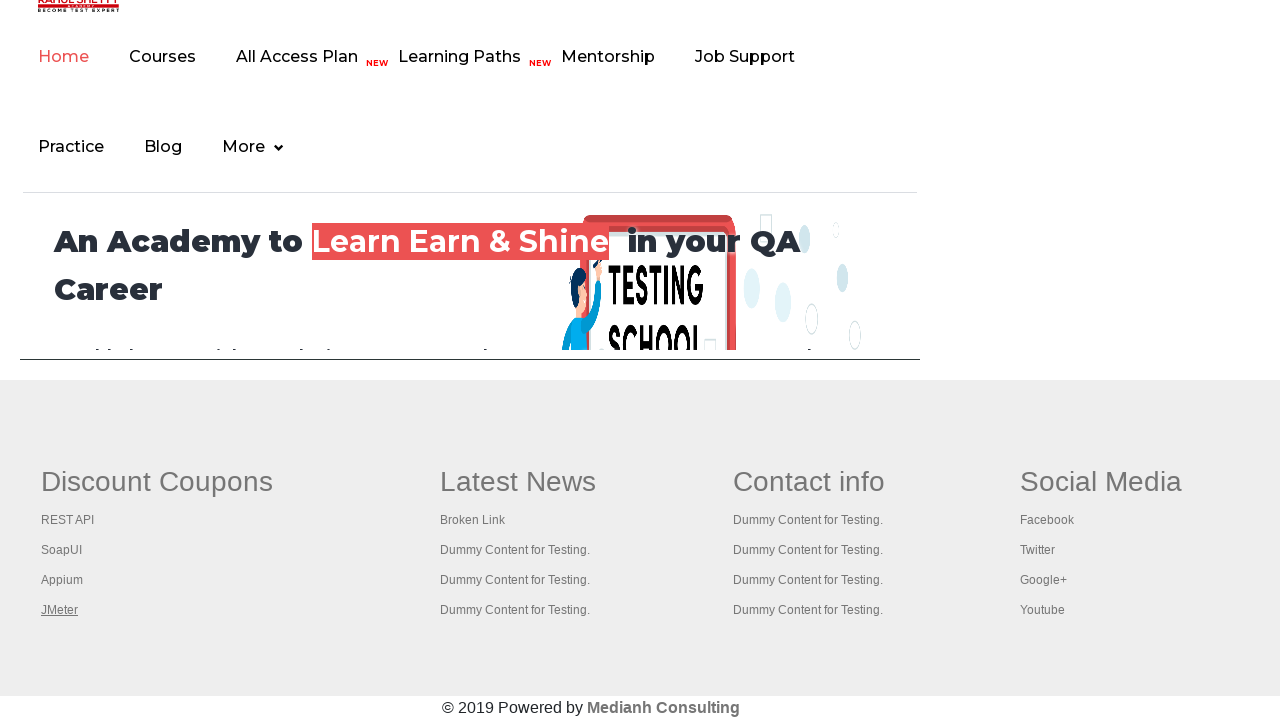

Switched to a new tab
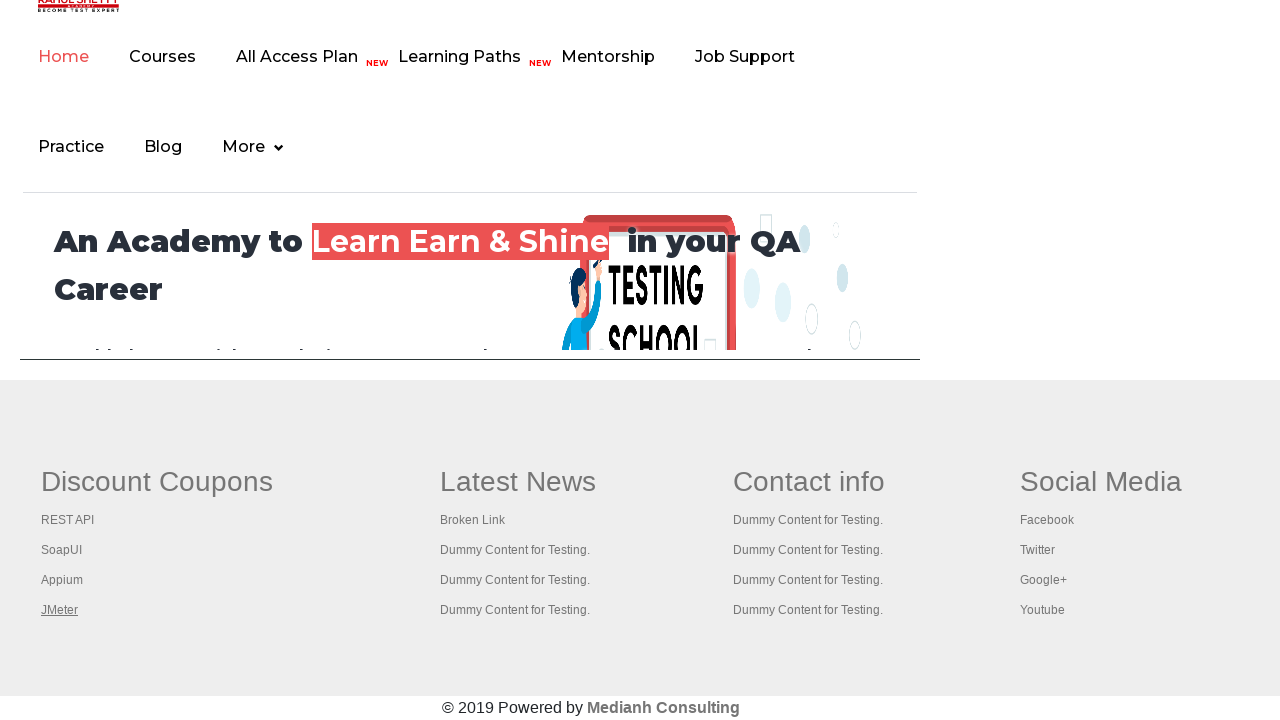

Page in current tab reached 'domcontentloaded' state
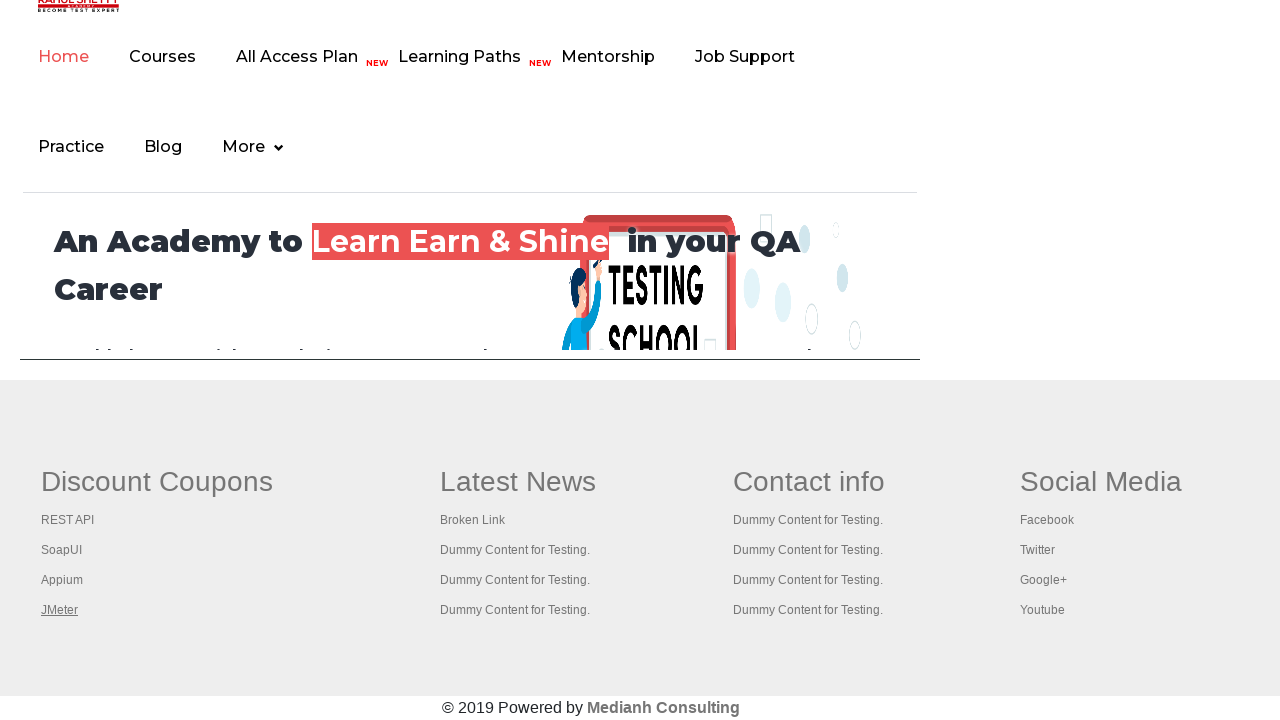

Switched to a new tab
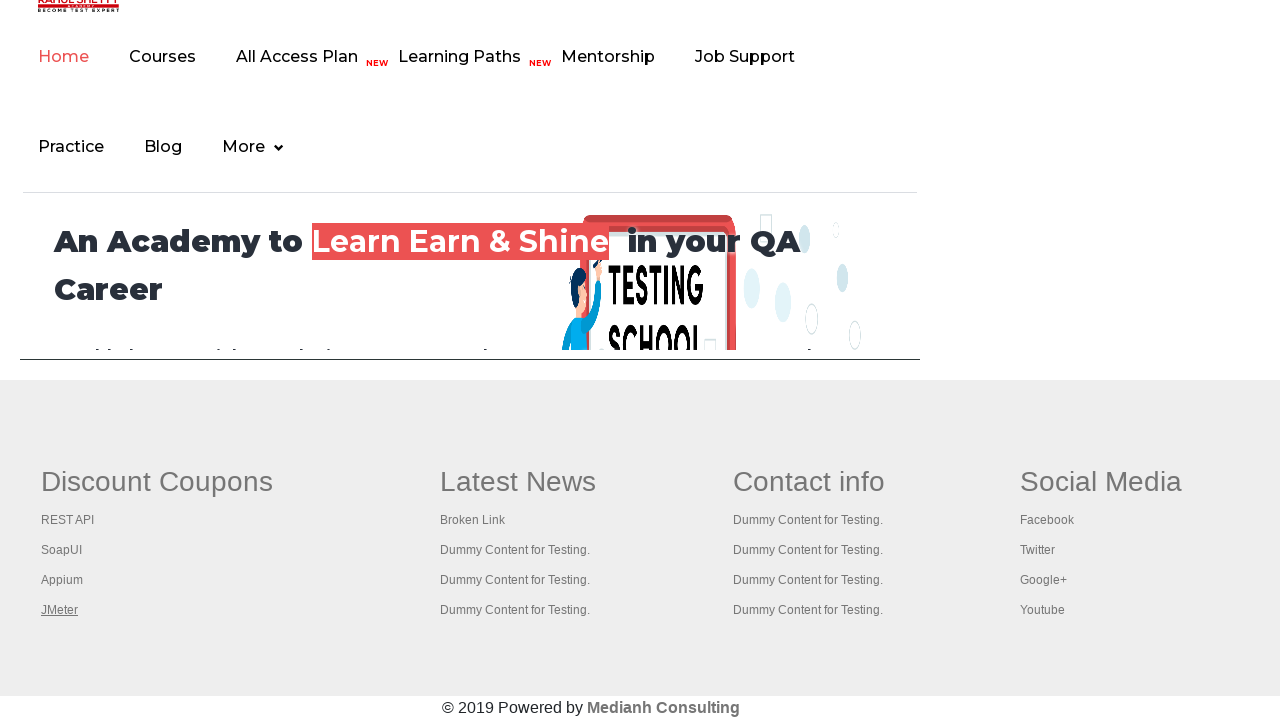

Page in current tab reached 'domcontentloaded' state
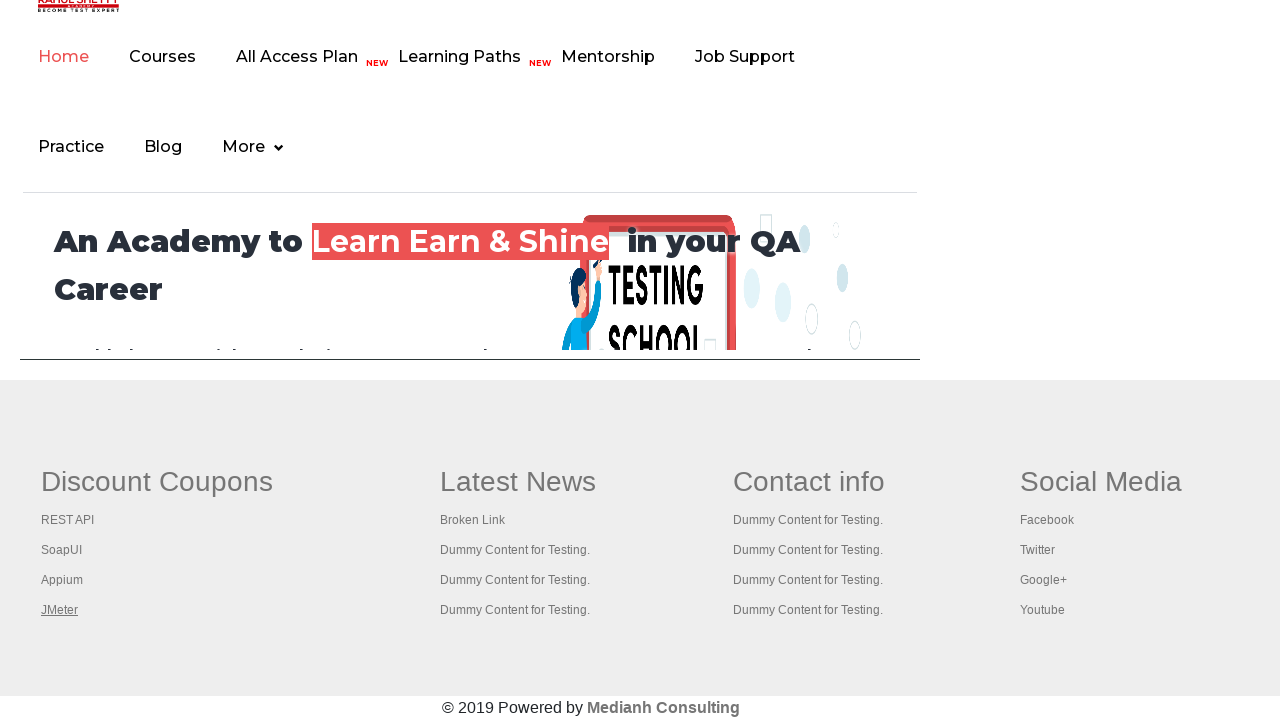

Switched to a new tab
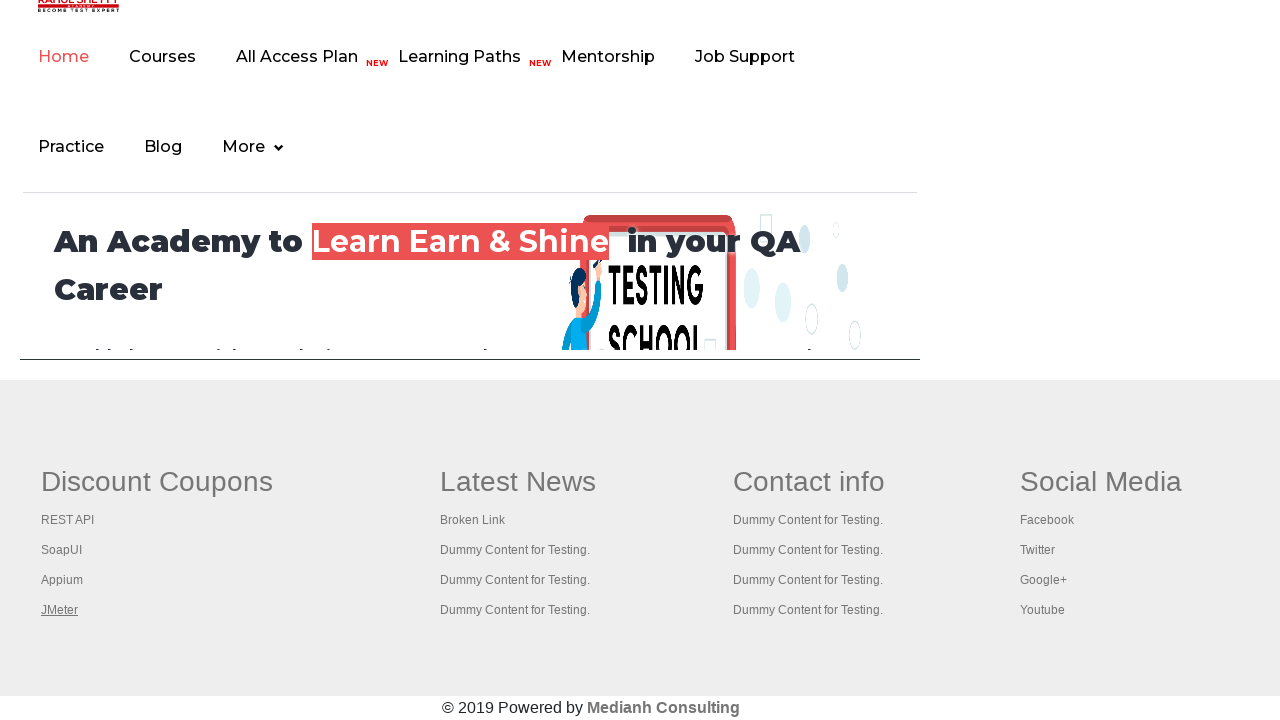

Page in current tab reached 'domcontentloaded' state
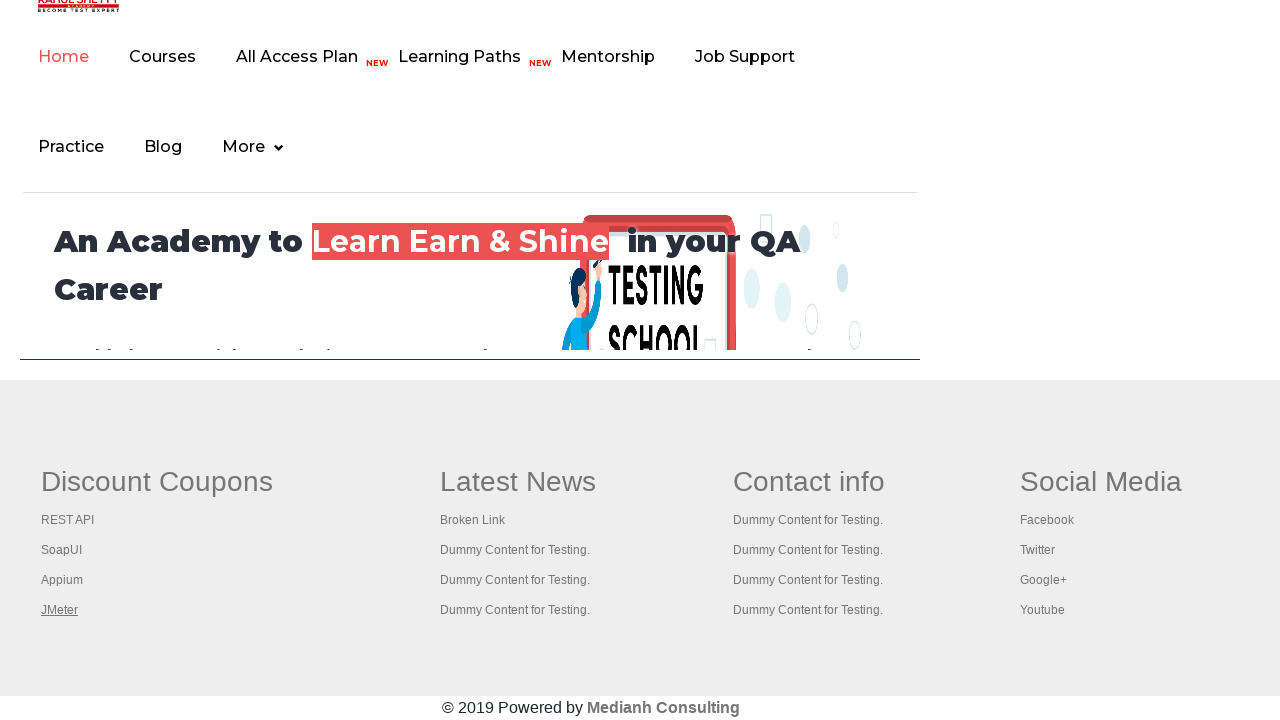

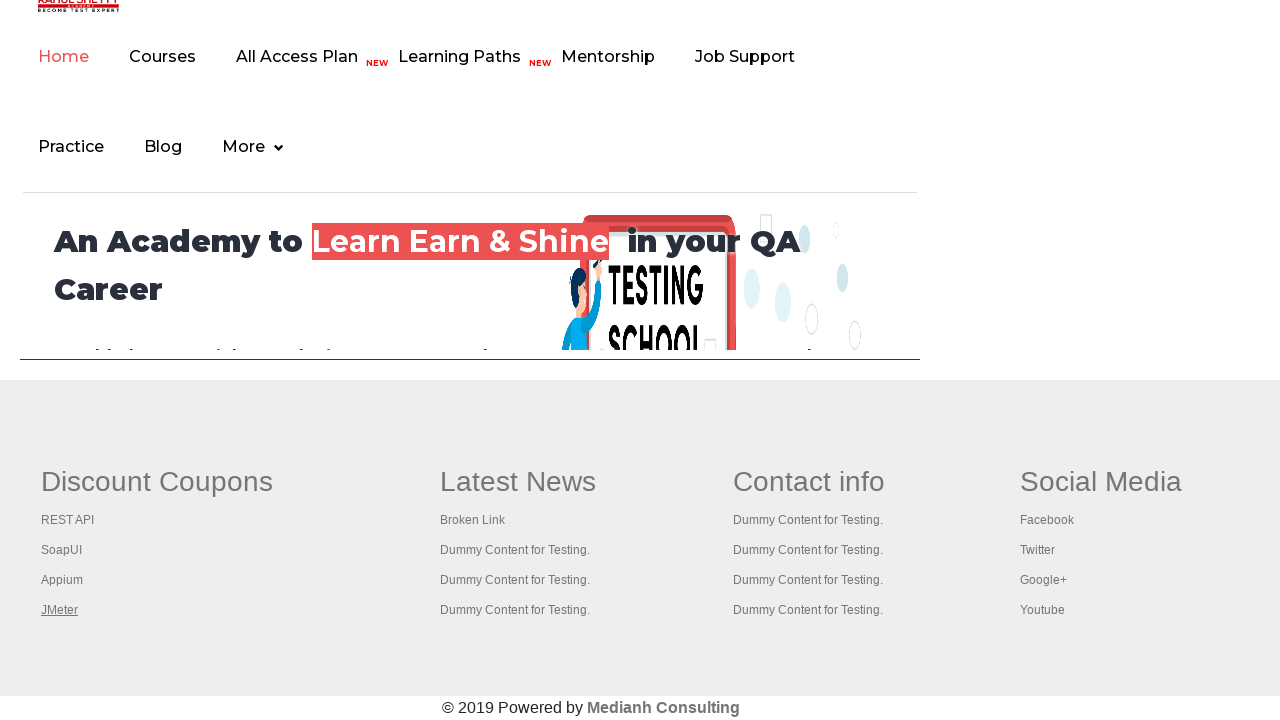